Tests a data types form by filling all fields with valid data except zip code (left empty), submitting the form, and verifying that validation colors are applied correctly to the fields.

Starting URL: https://bonigarcia.dev/selenium-webdriver-java/data-types.html

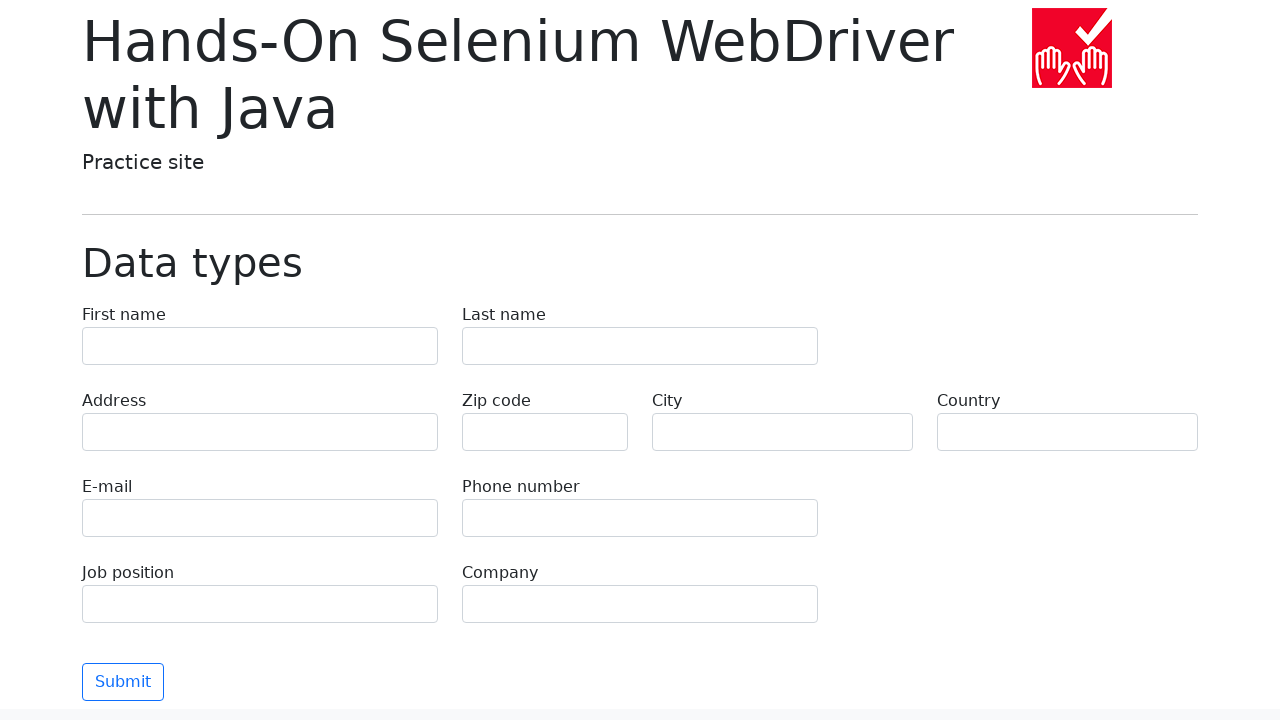

Filled first name field with 'Michael' on [name='first-name']
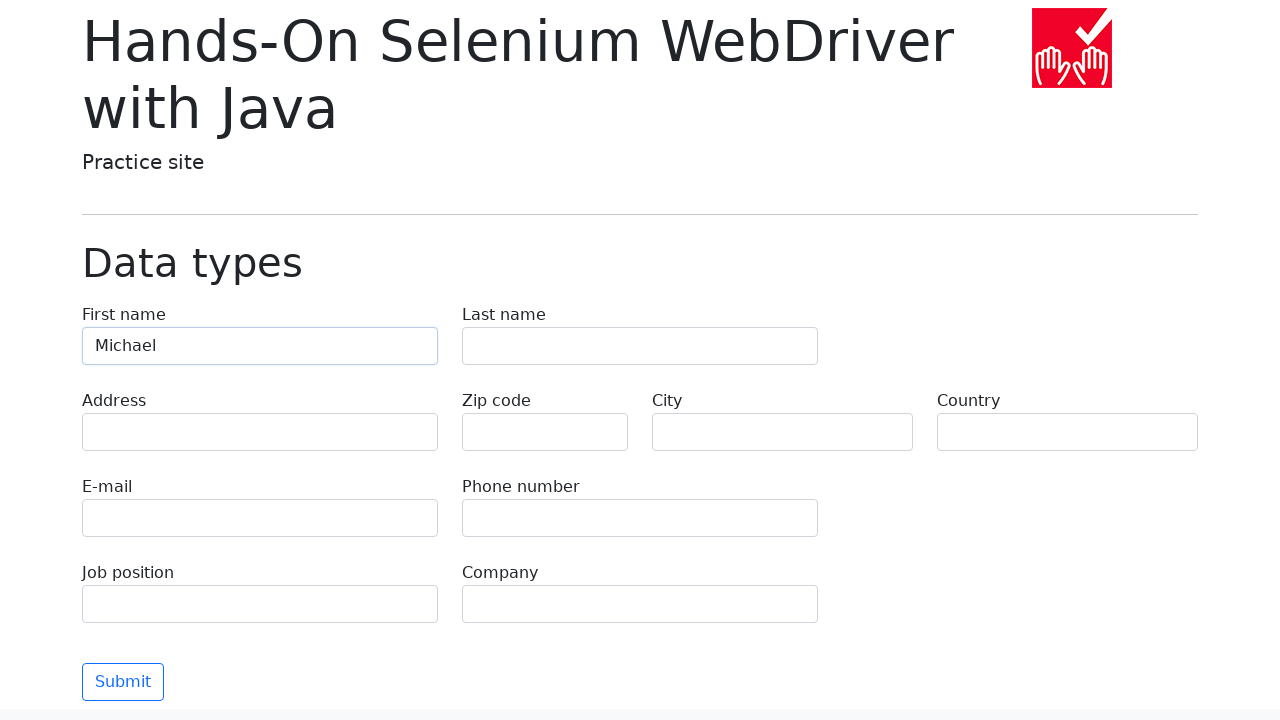

Filled last name field with 'Thompson' on [name='last-name']
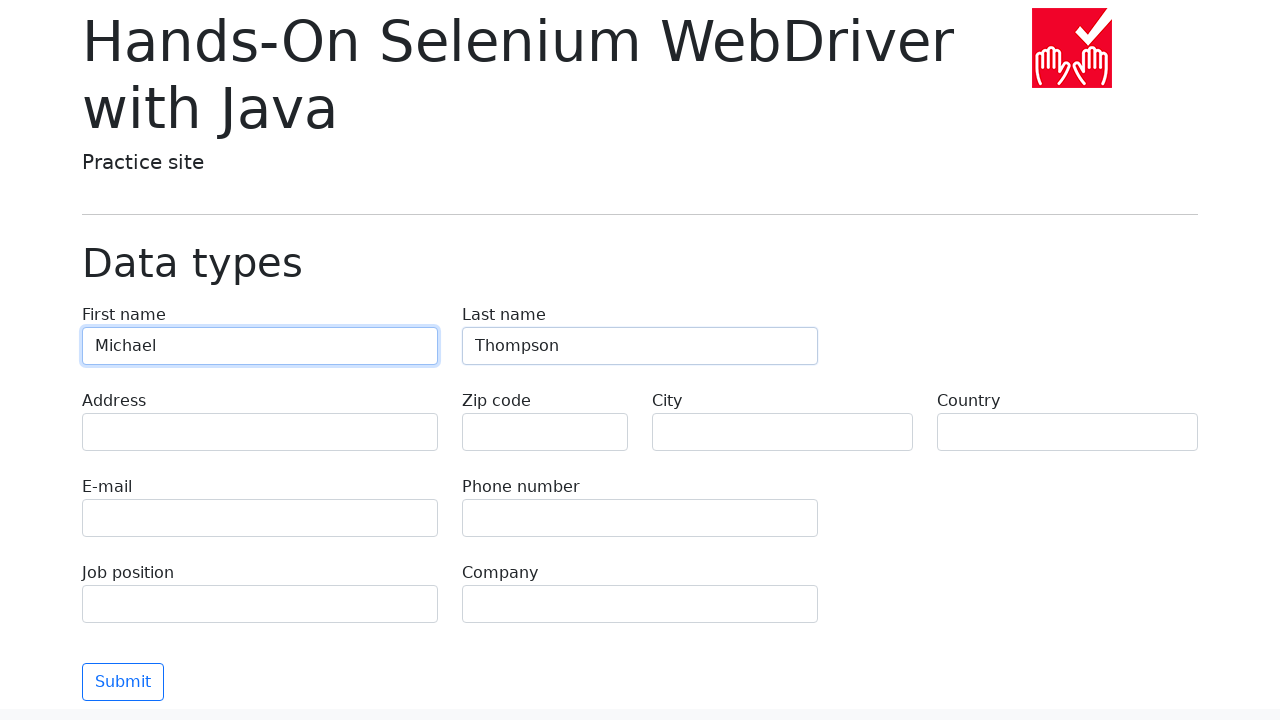

Filled address field with '742 Evergreen Terrace' on [name='address']
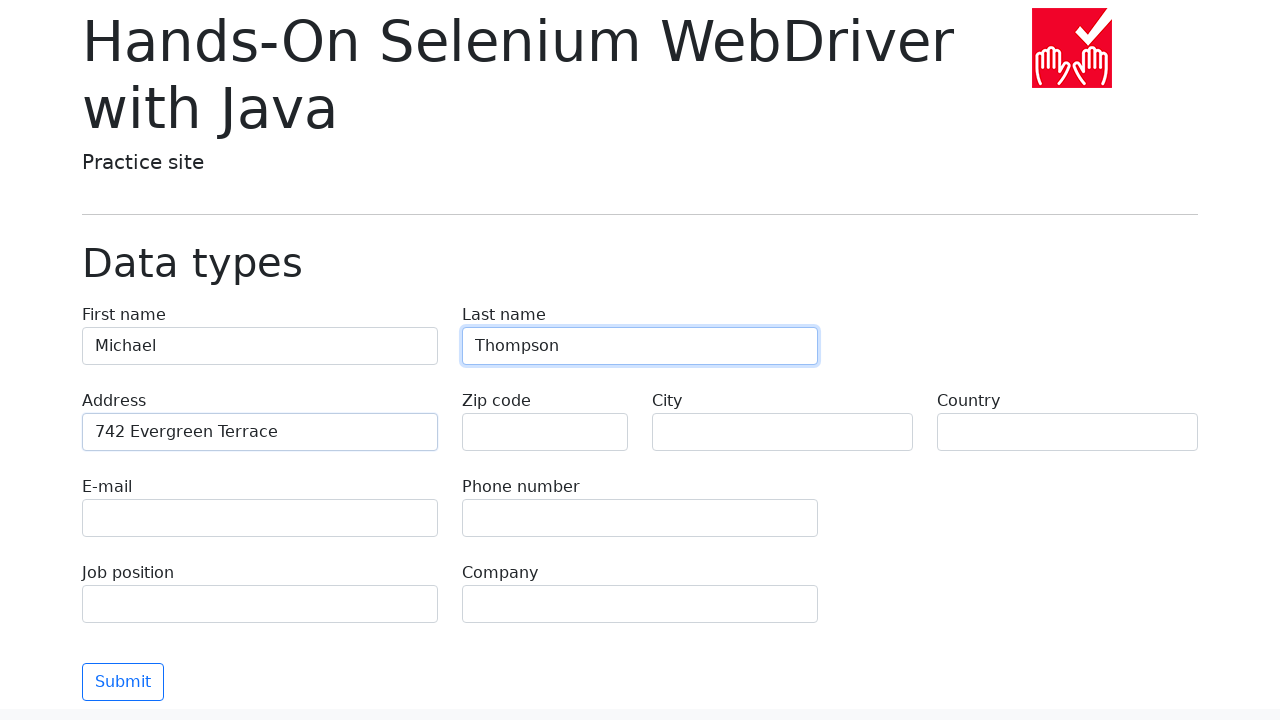

Filled email field with 'michael.thompson@example.com' on [name='e-mail']
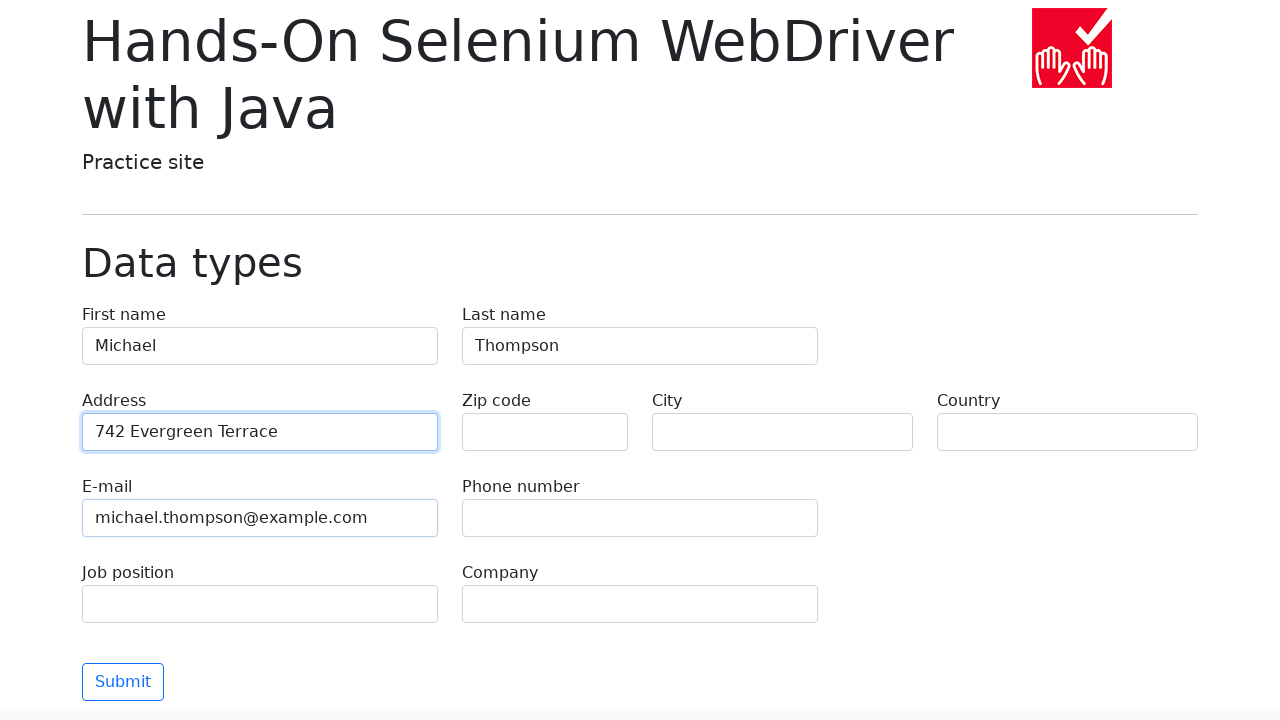

Filled phone field with '+1-555-867-5309' on [name='phone']
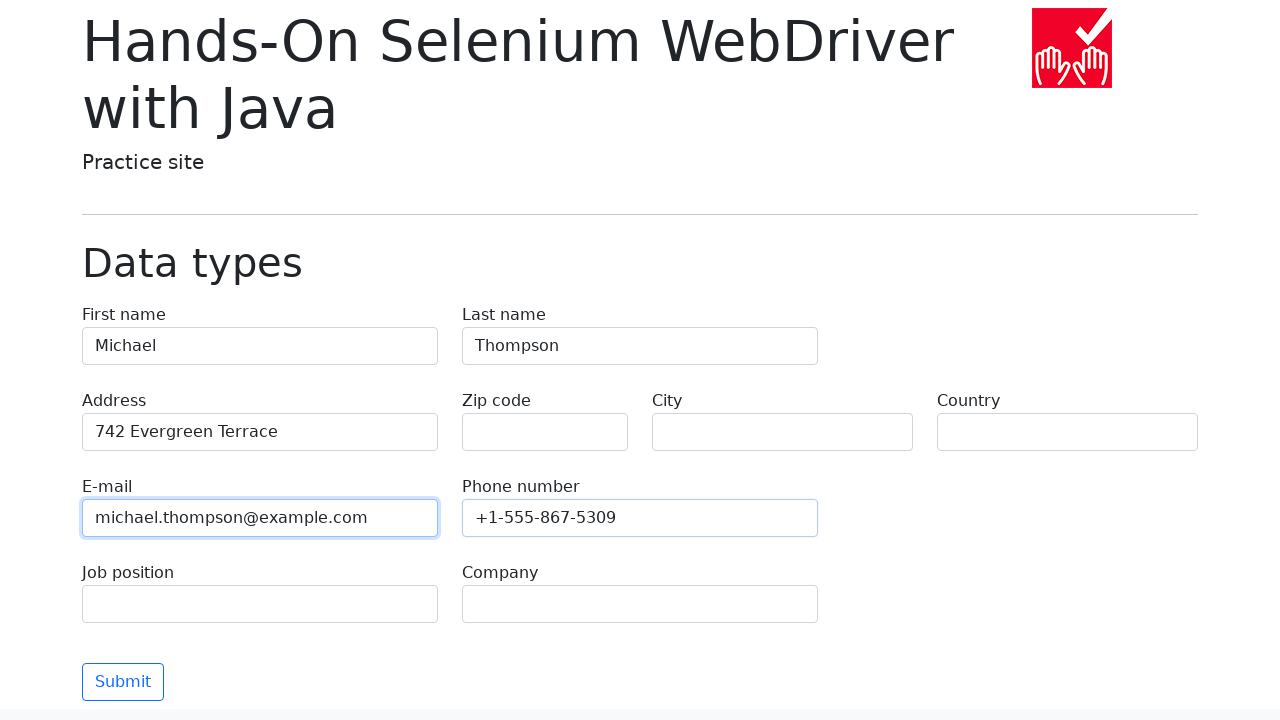

Left zip code field empty to trigger validation on [name='zip-code']
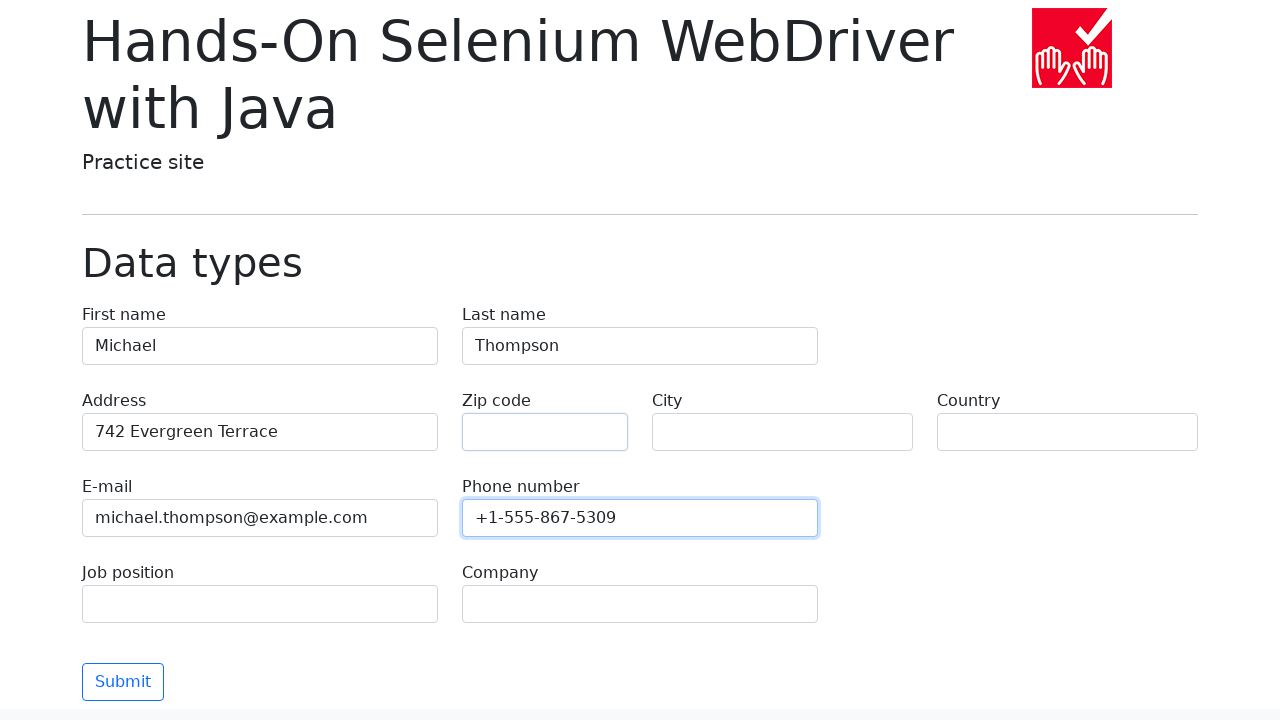

Filled city field with 'Springfield' on [name='city']
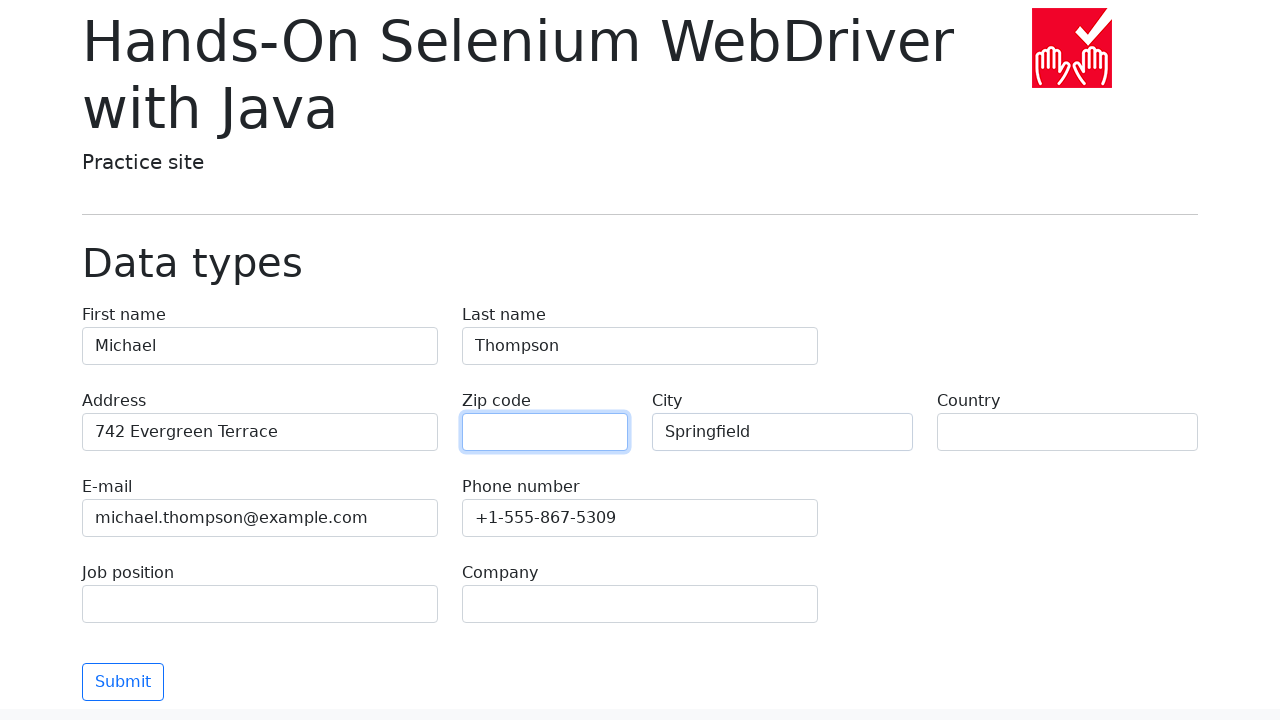

Filled country field with 'United States' on [name='country']
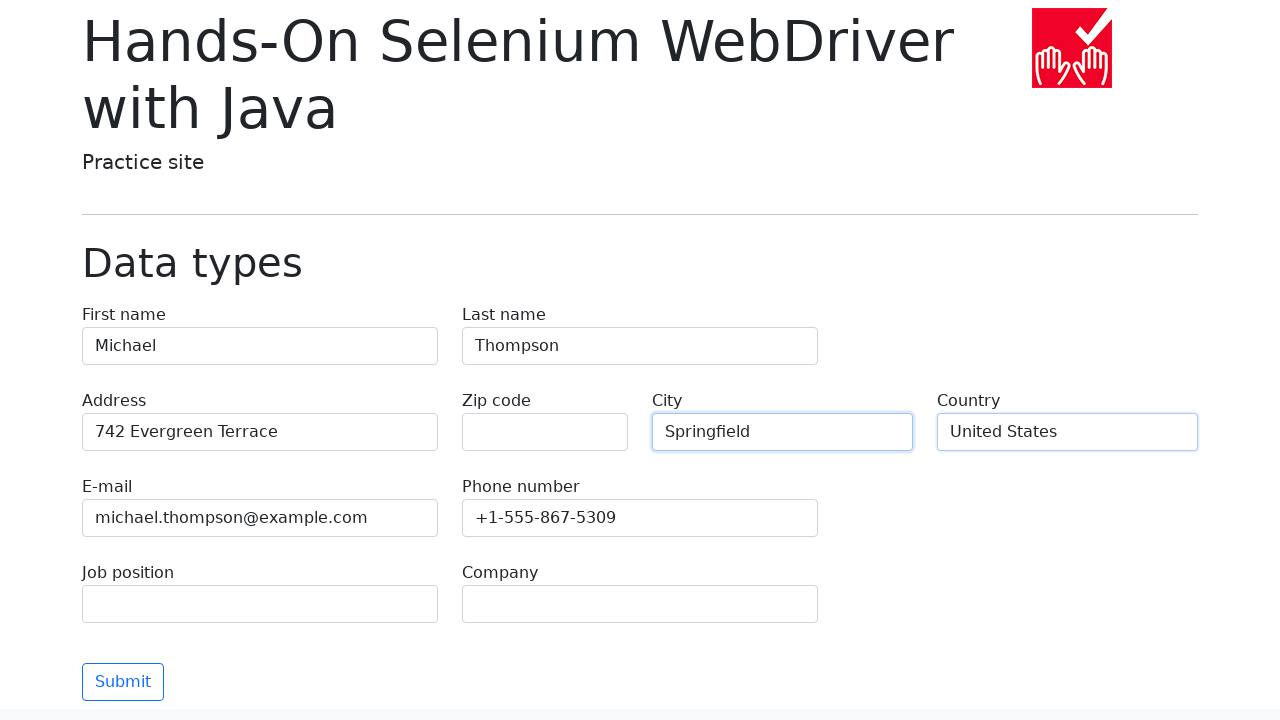

Filled job position field with 'Software Engineer' on [name='job-position']
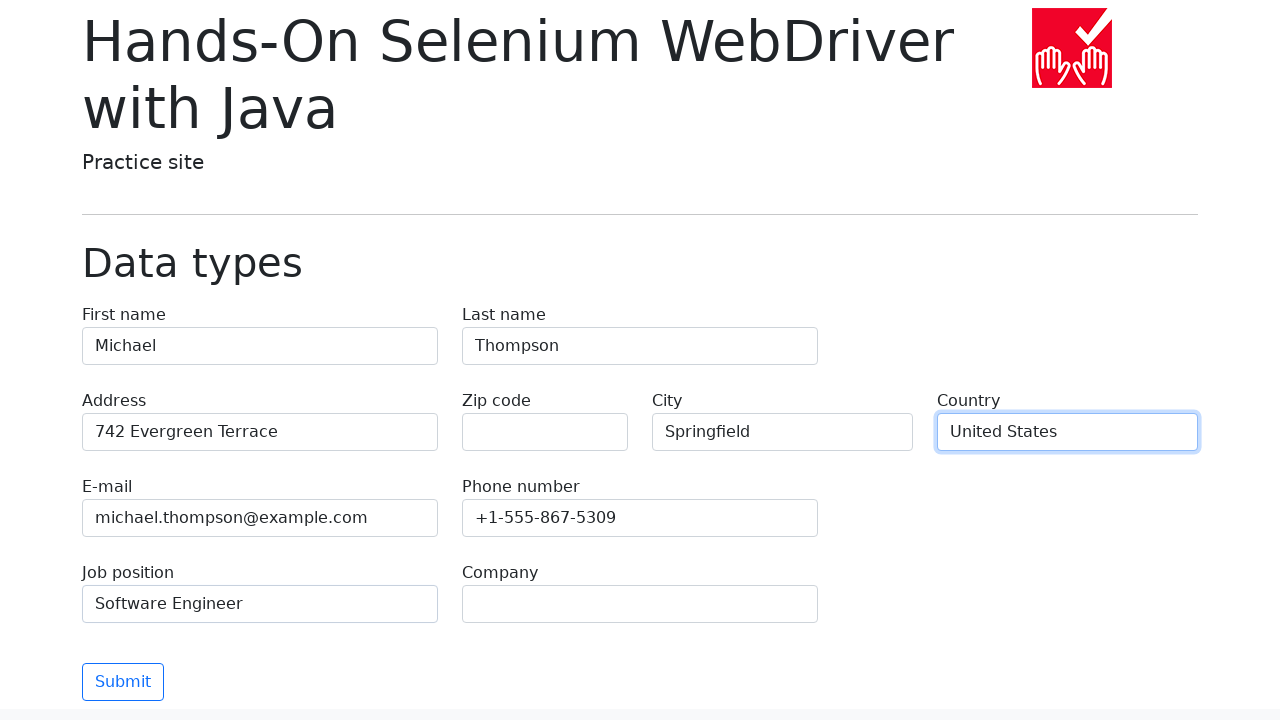

Filled company field with 'Tech Solutions Inc' on [name='company']
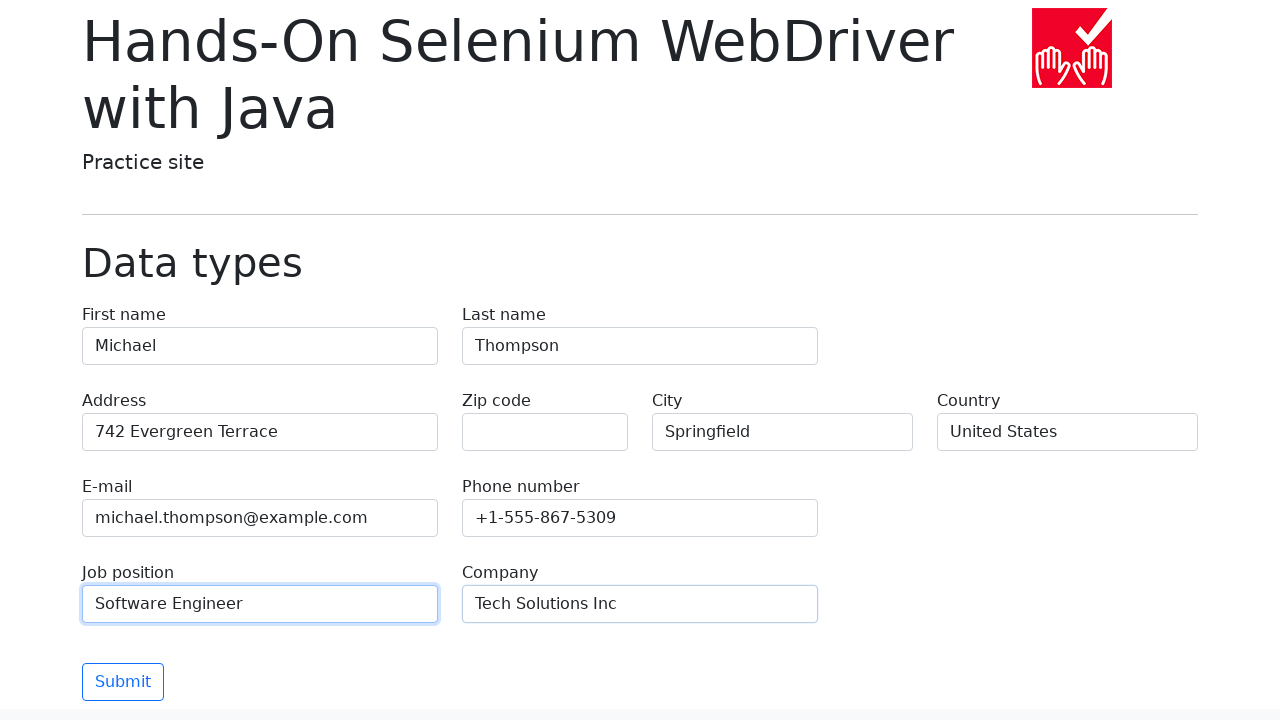

Clicked submit button to submit the form at (123, 682) on .btn.btn-outline-primary.mt-3
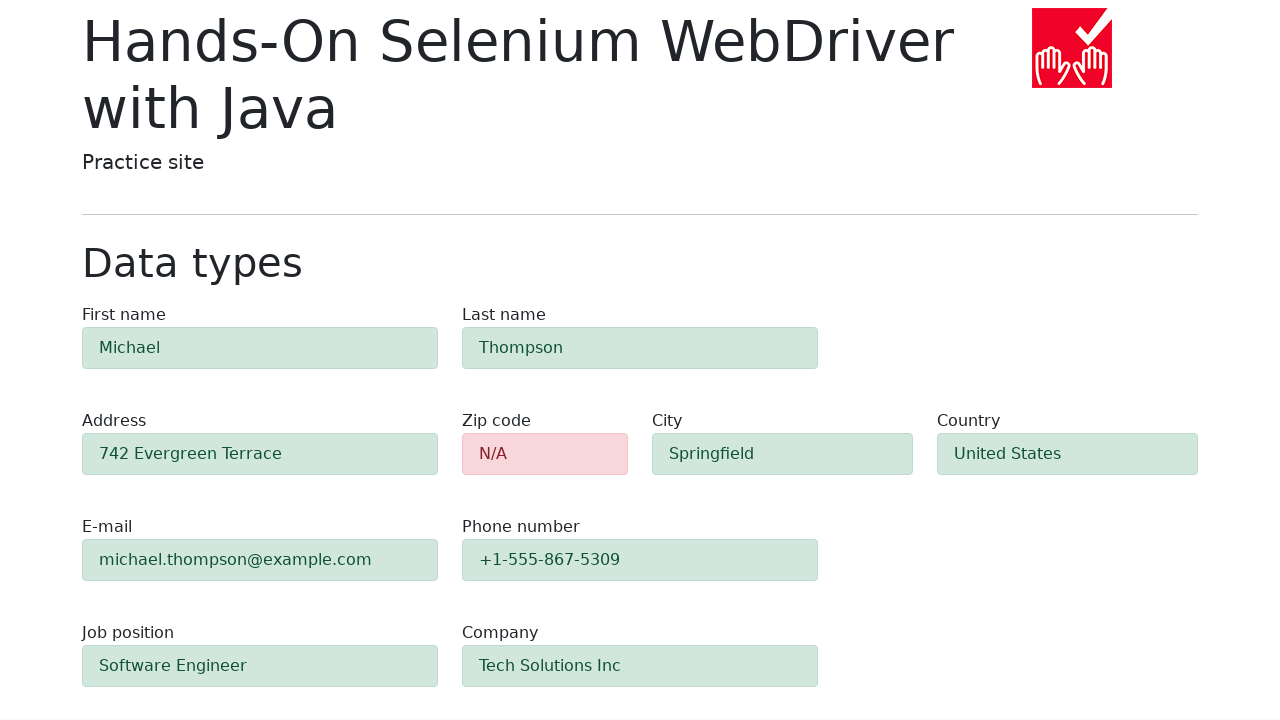

Waited for first name field validation element to appear
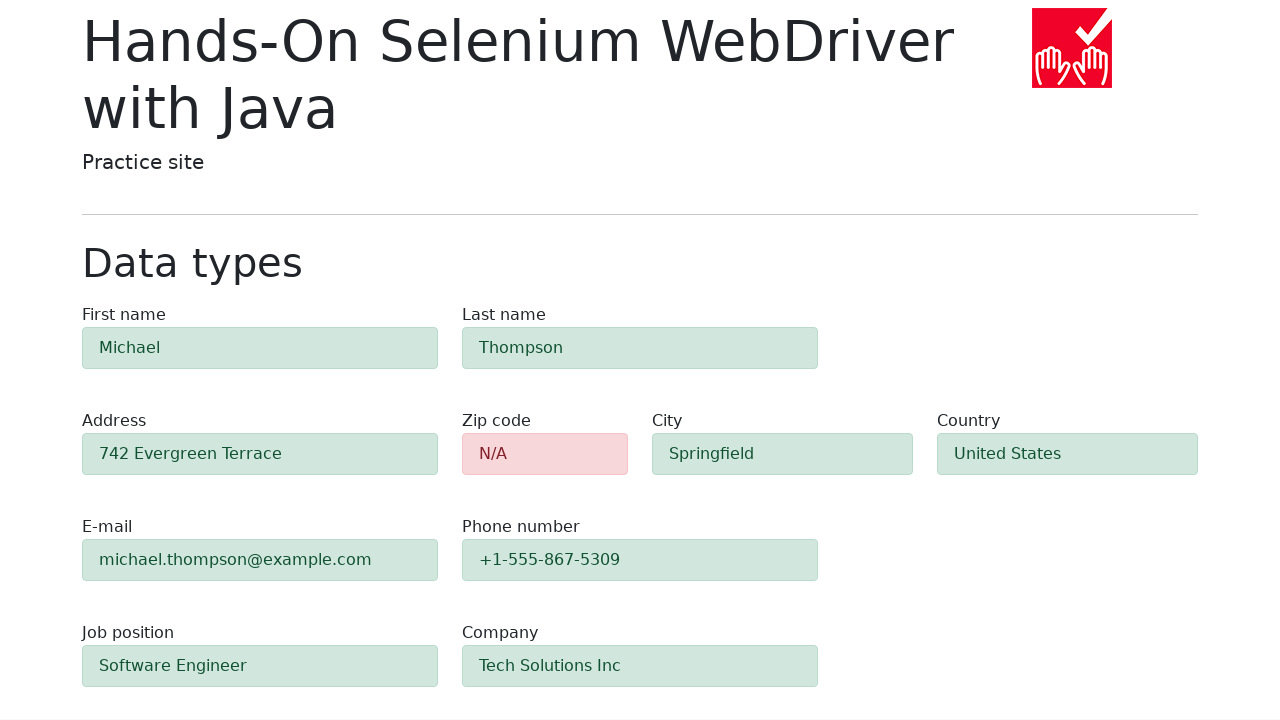

Waited for zip code field validation element to appear
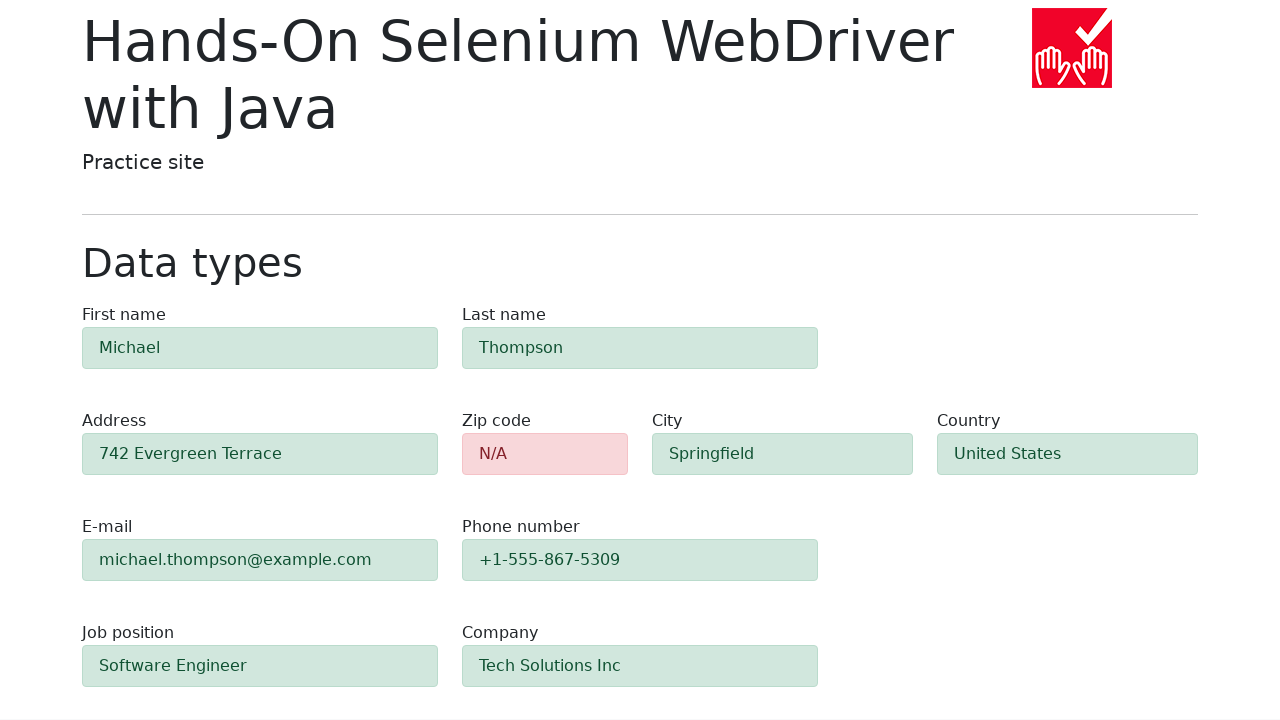

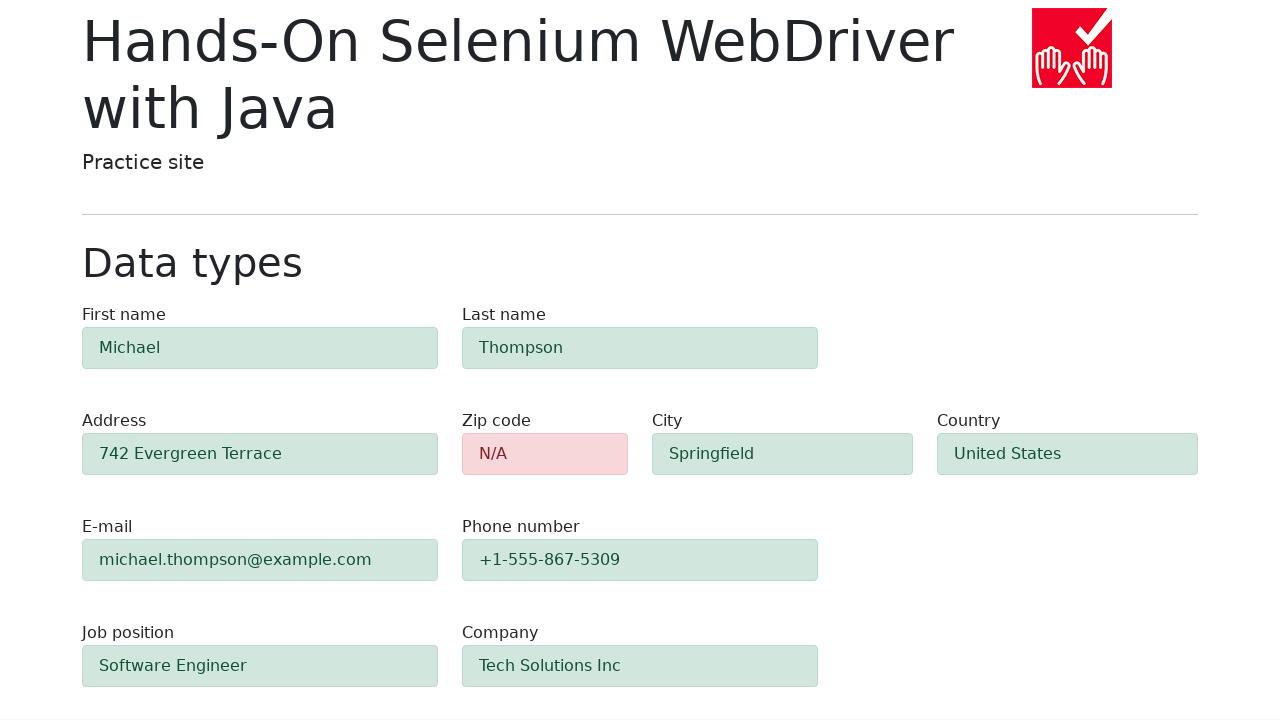